Tests dropdown menu functionality by selecting a specific country option ("Chad") from a select dropdown element

Starting URL: https://www.globalsqa.com/demo-site/select-dropdown-menu/

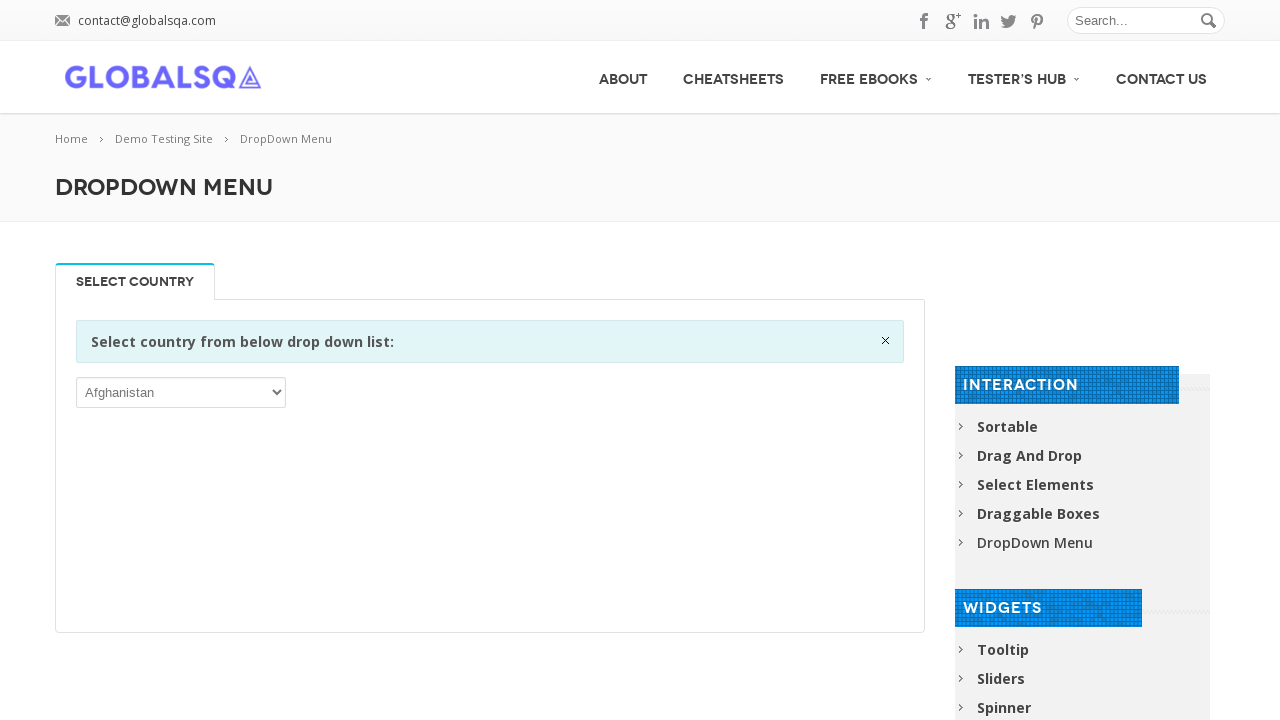

Selected 'Chad' from the country dropdown menu on //*[@id='post-2646']/div[2]/div/div/div/p/select
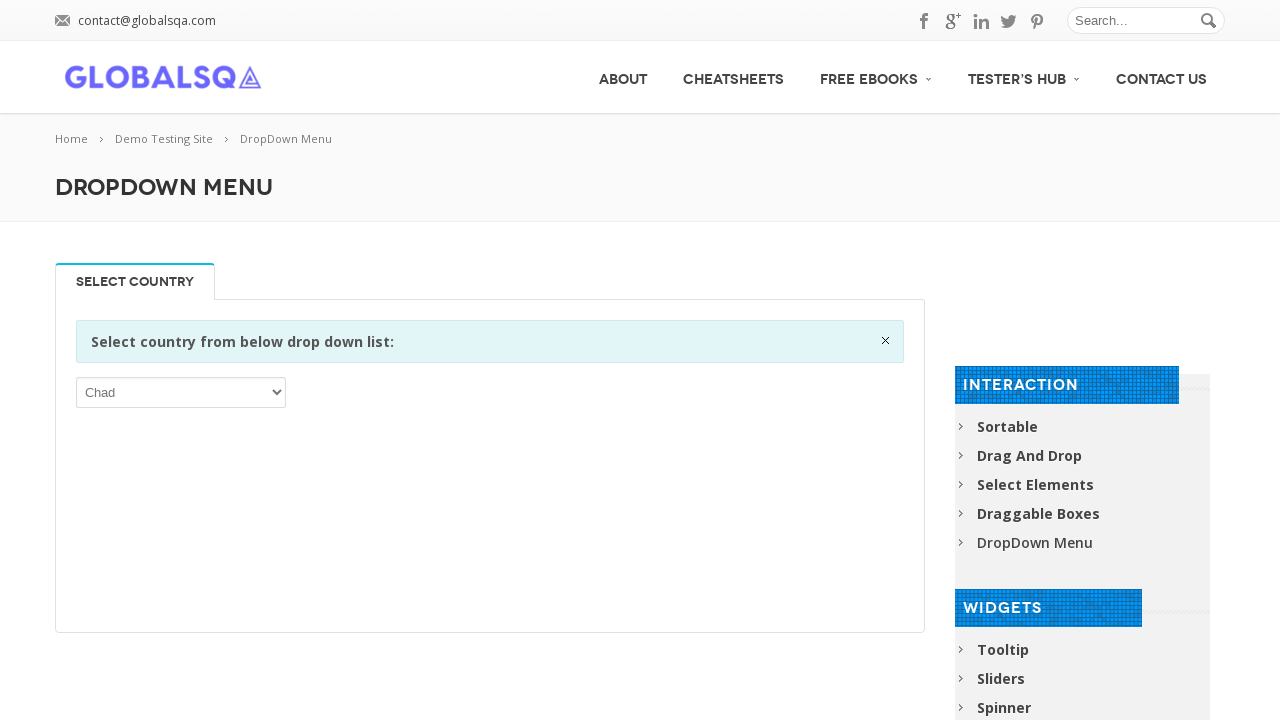

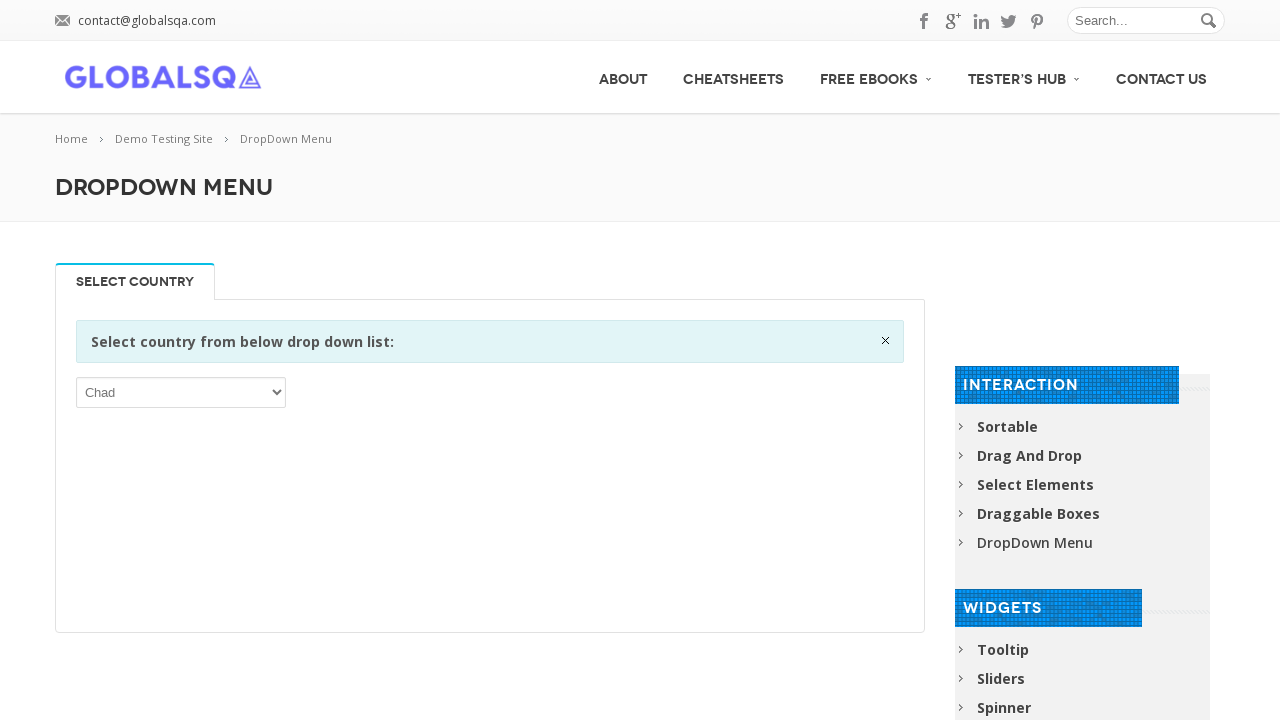